Tests multi-window browser functionality by opening a new window, navigating to a different page to extract course information, then switching back to the original window and filling a form field with the extracted data.

Starting URL: https://rahulshettyacademy.com/angularpractice/

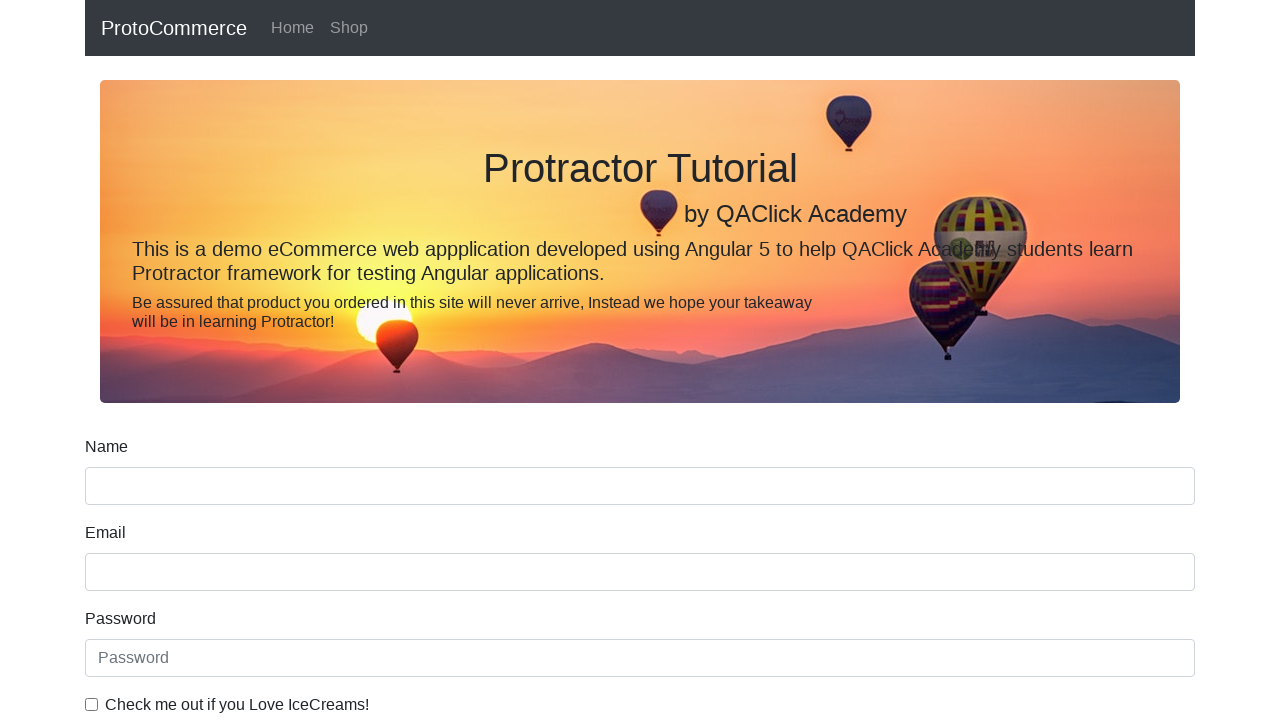

Opened a new browser window/tab
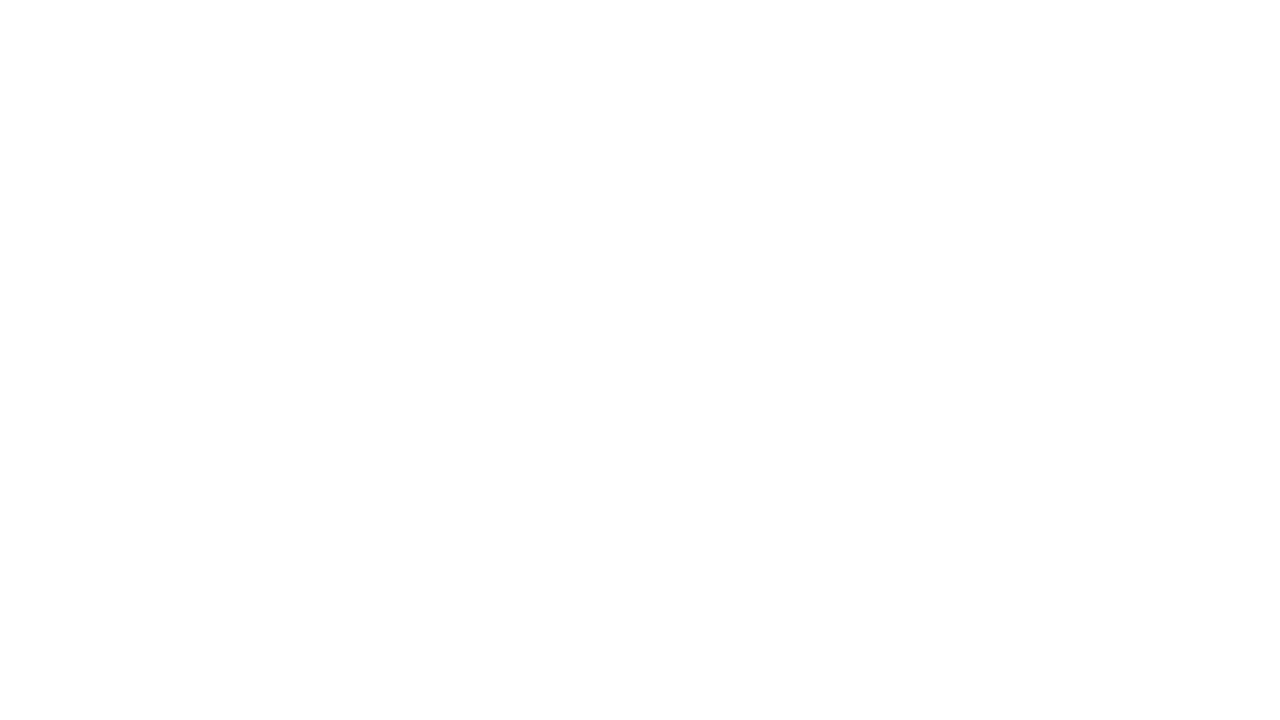

Navigated to courses homepage in new window
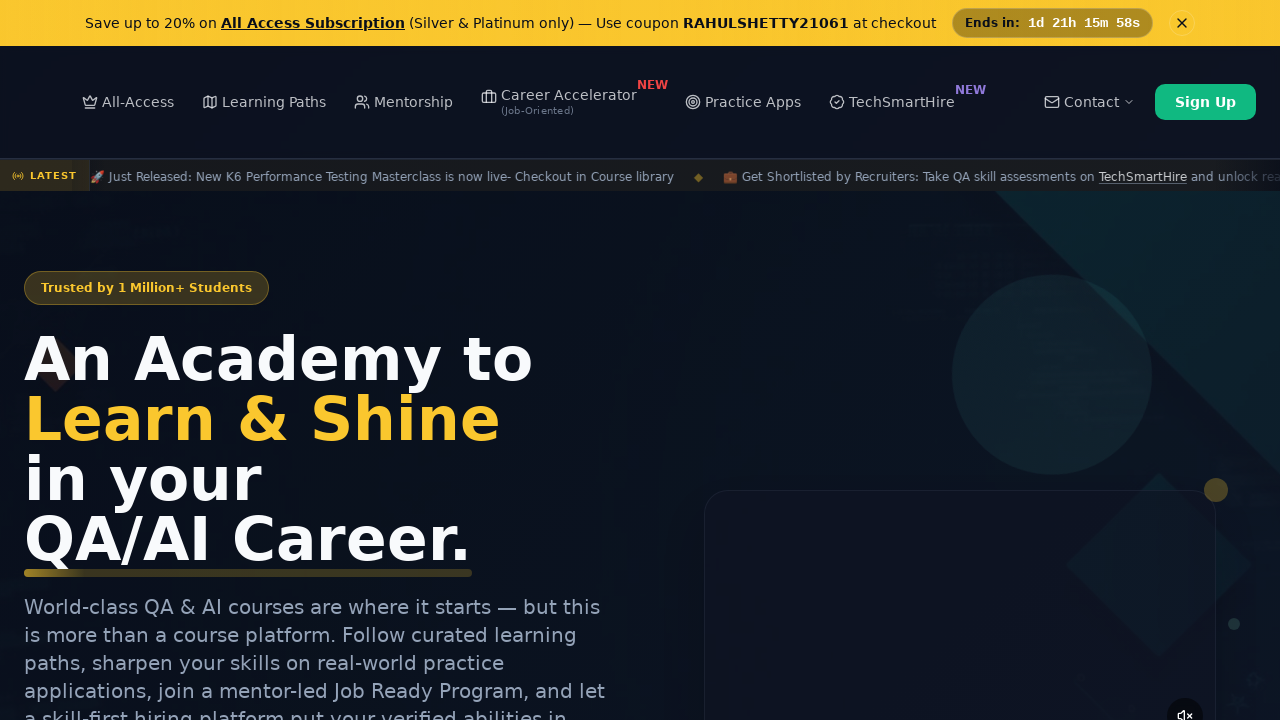

Waited for course links to load
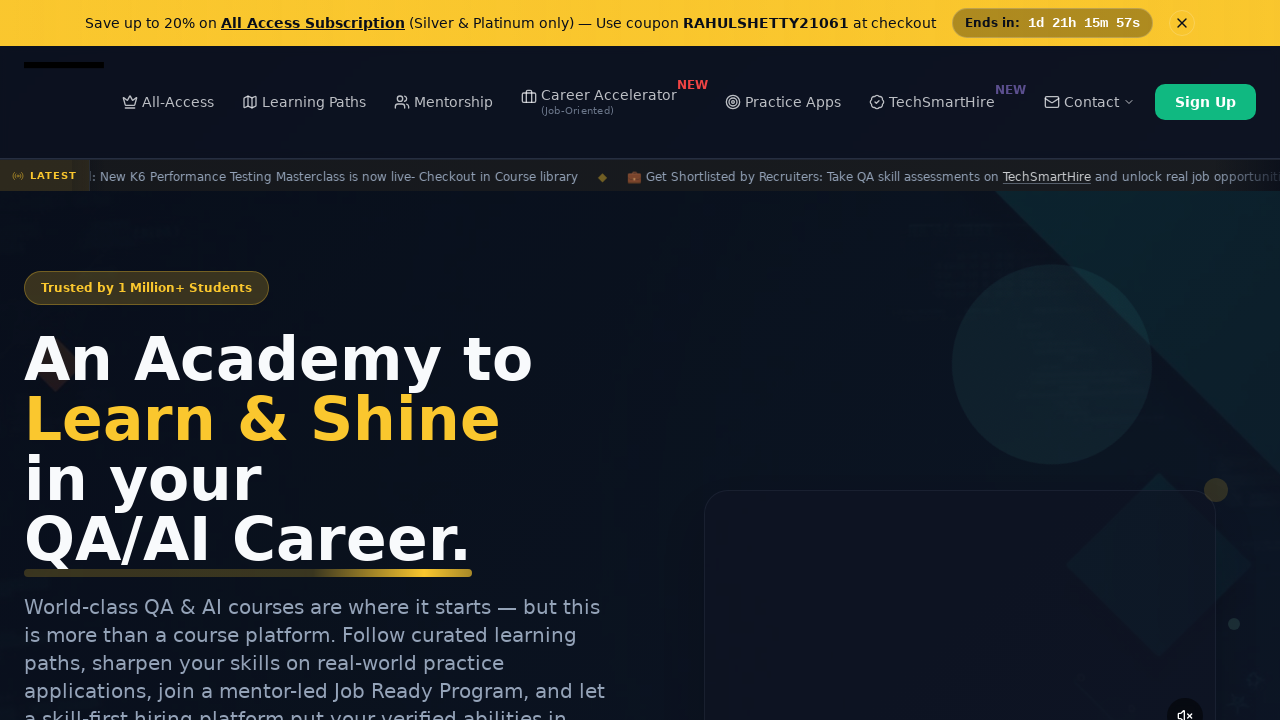

Located all course links
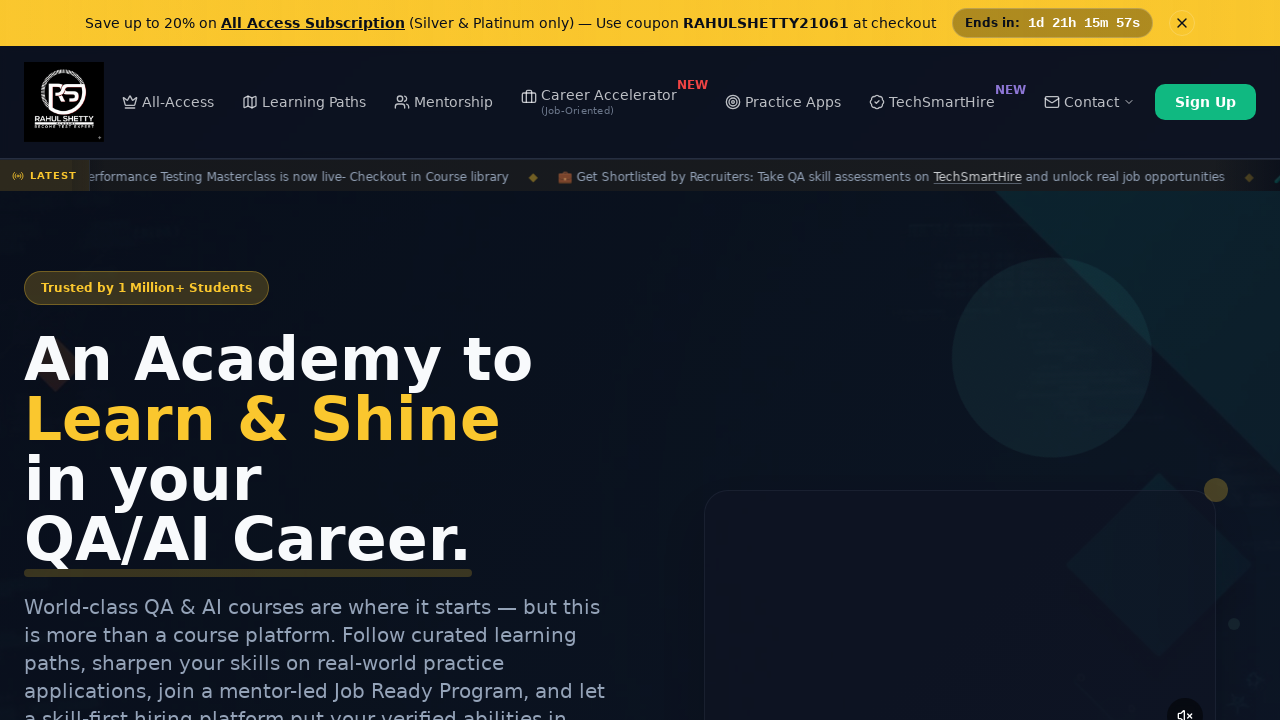

Extracted course name: Playwright Testing
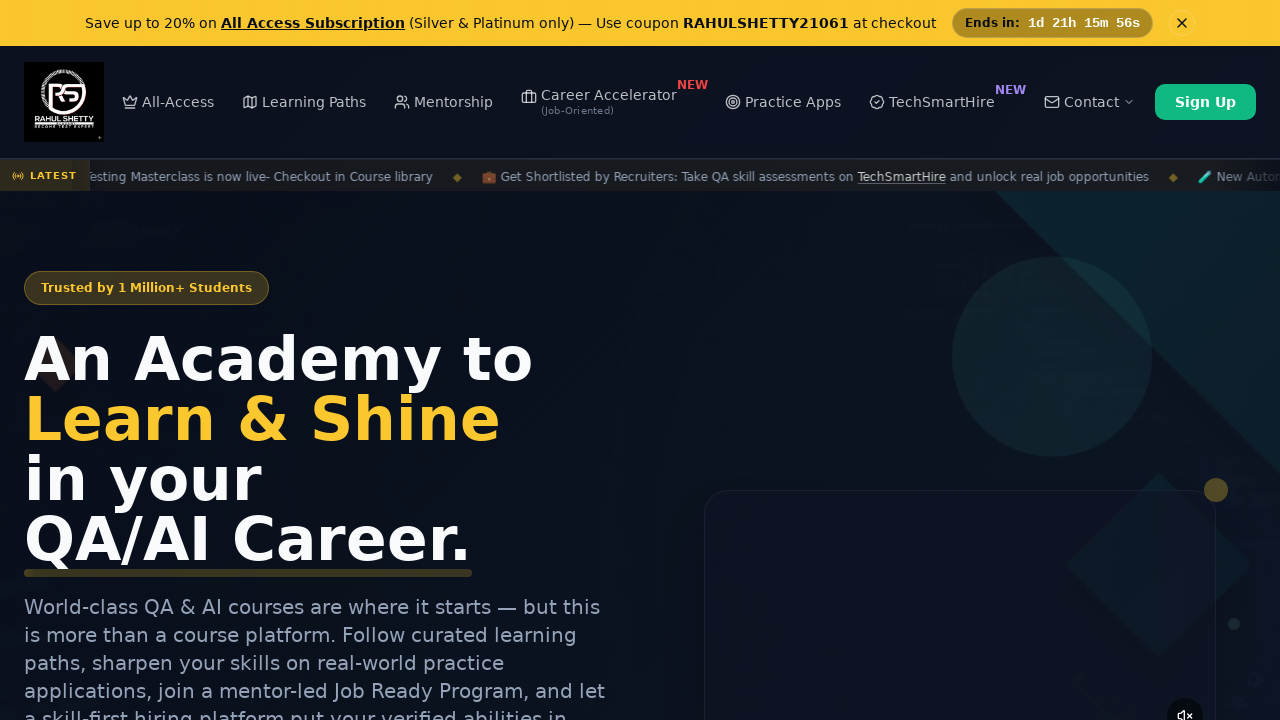

Switched back to original window
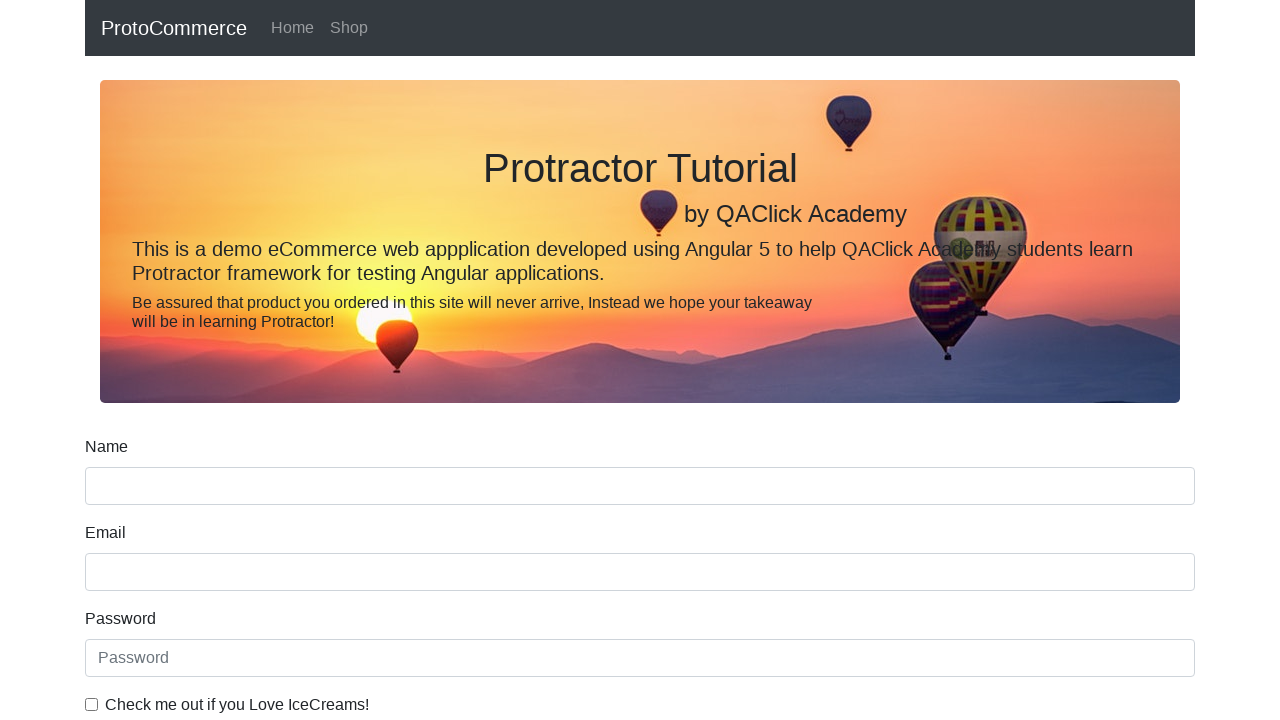

Filled name field with extracted course: Playwright Testing on input[name='name']
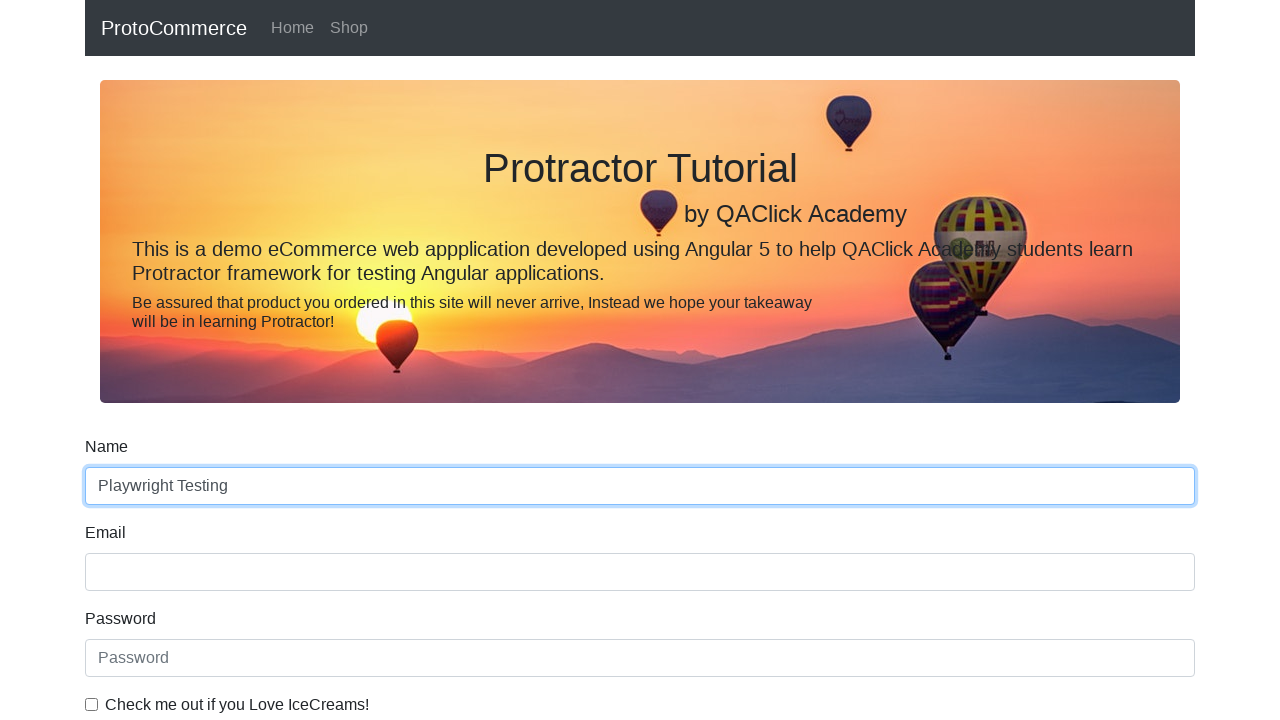

Closed the new browser window/tab
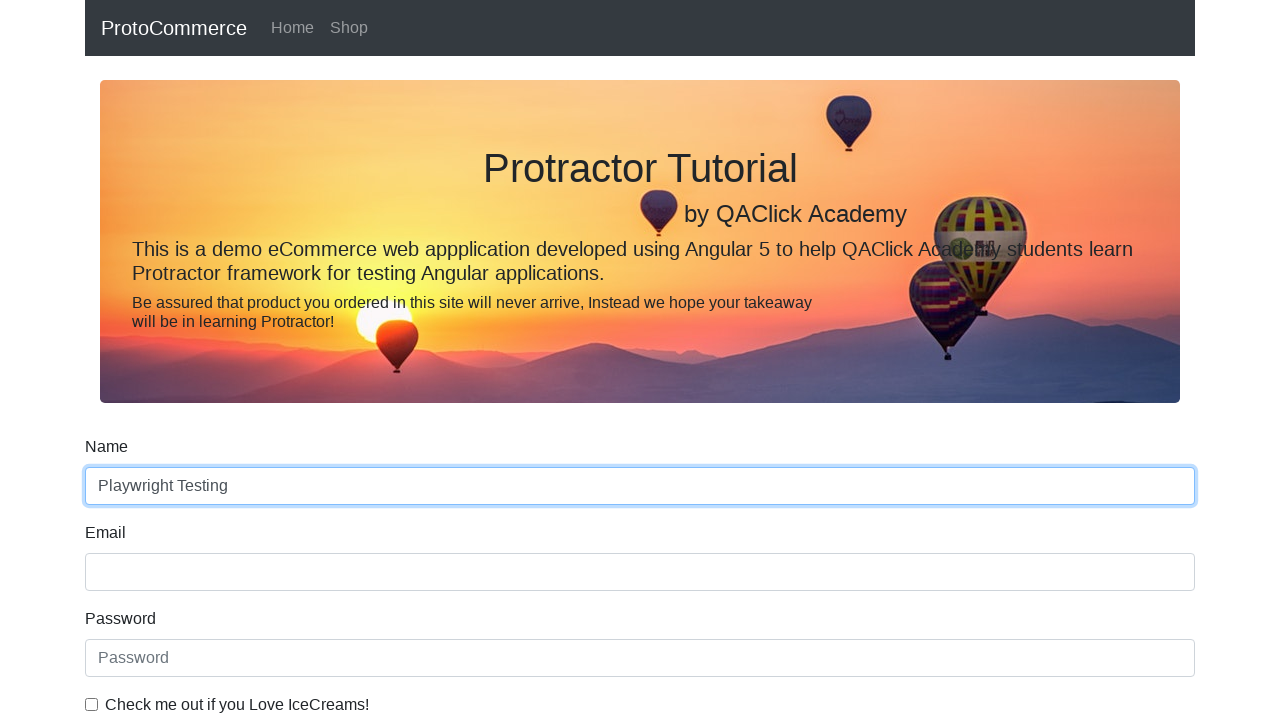

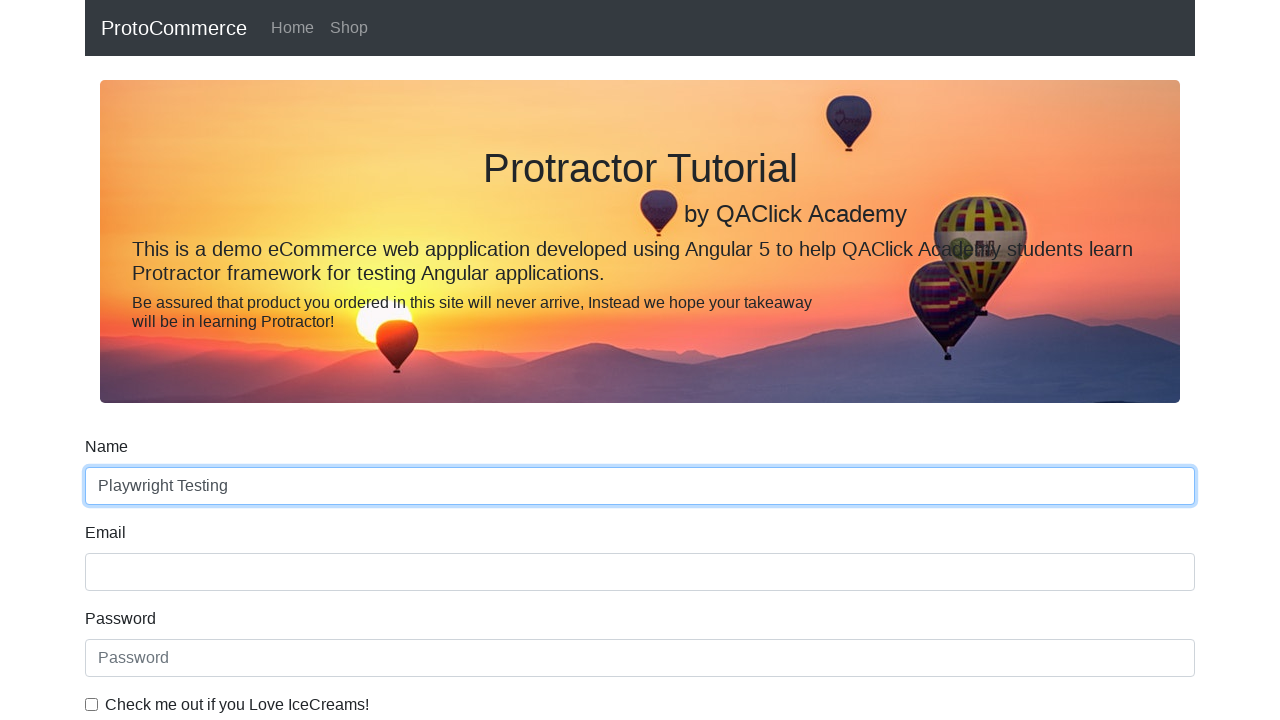